Tests page scrolling functionality by scrolling down 1000 pixels using JavaScript execution

Starting URL: http://www.javabykiran.com/

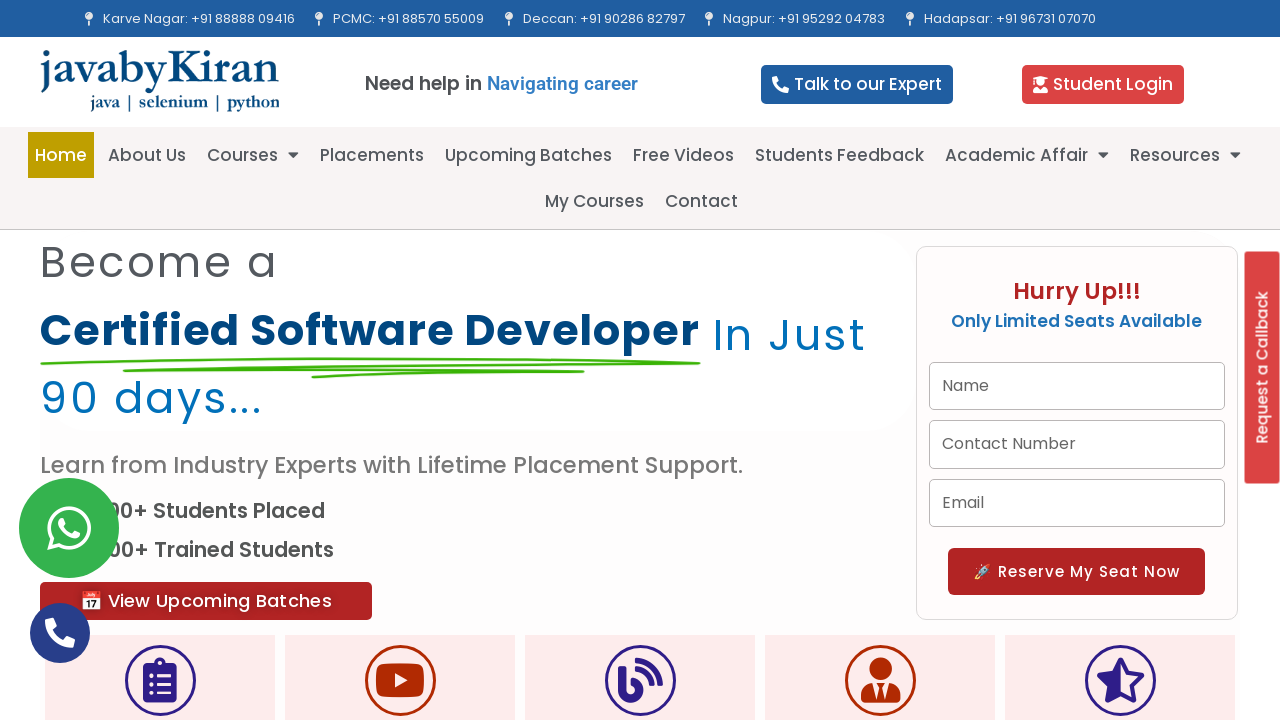

Scrolled down 1000 pixels using JavaScript execution
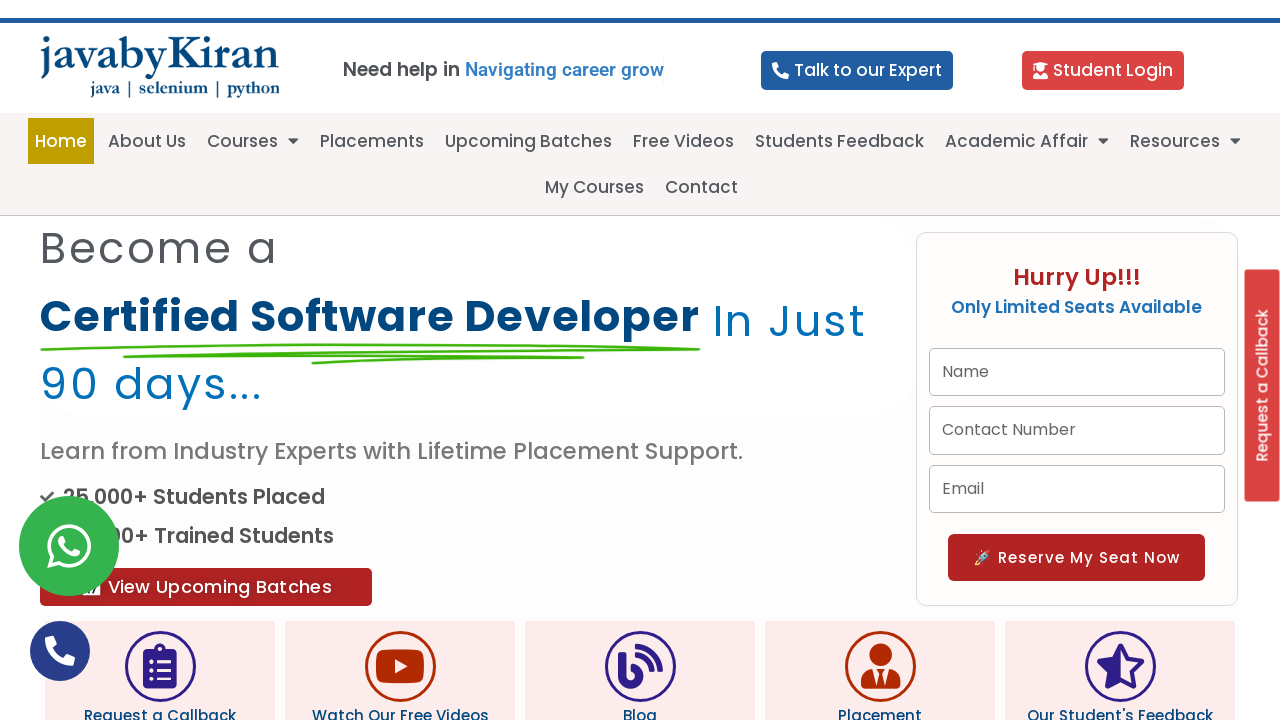

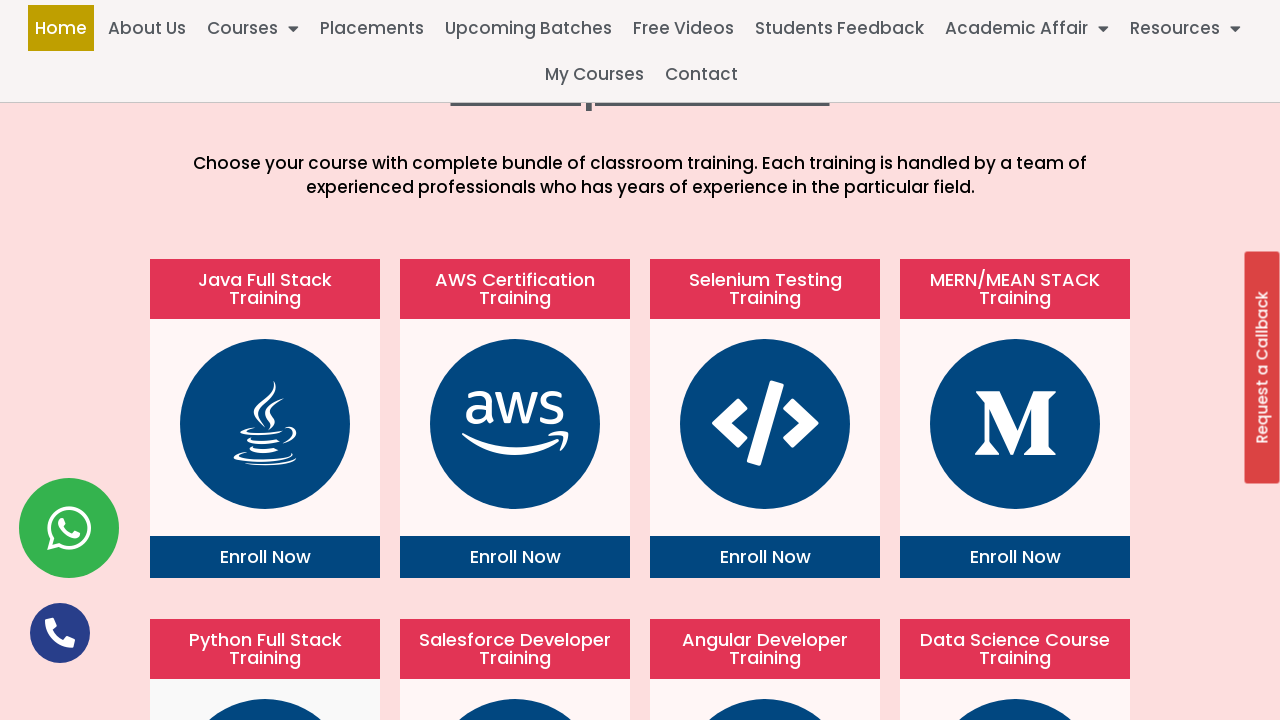